Tests mouse hover functionality on the Information menu item and verifies that a popup appears with specific menu headers

Starting URL: https://pobeda.aero

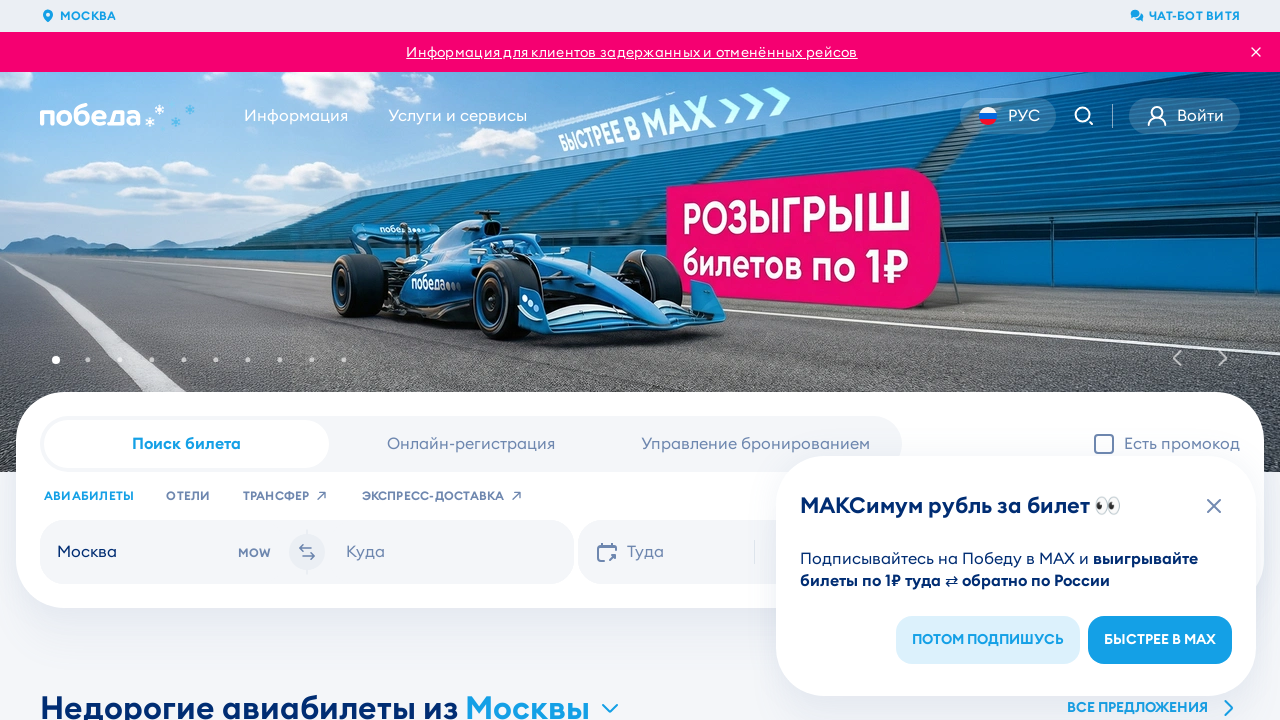

Hovered over the Information menu item at (296, 116) on xpath=//div/a[text() = 'Информация']
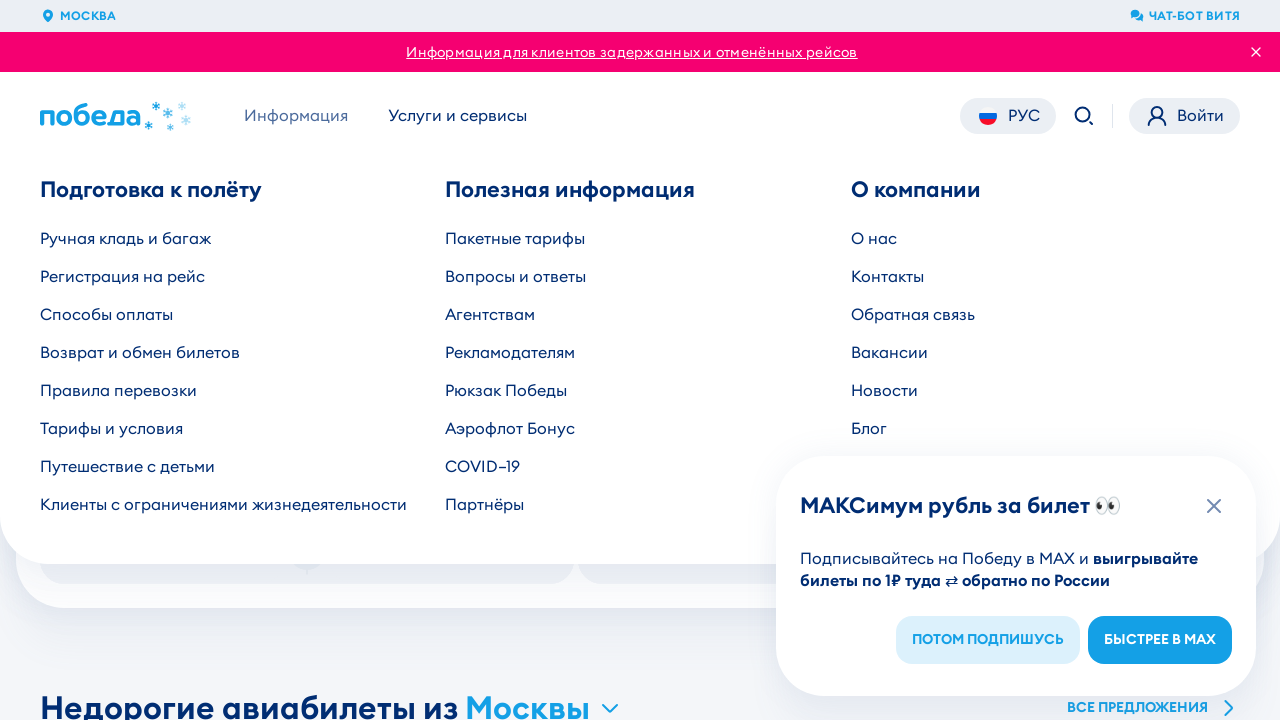

Verified 'Подготовка к полёту' (Flight Preparation) header appeared in popup
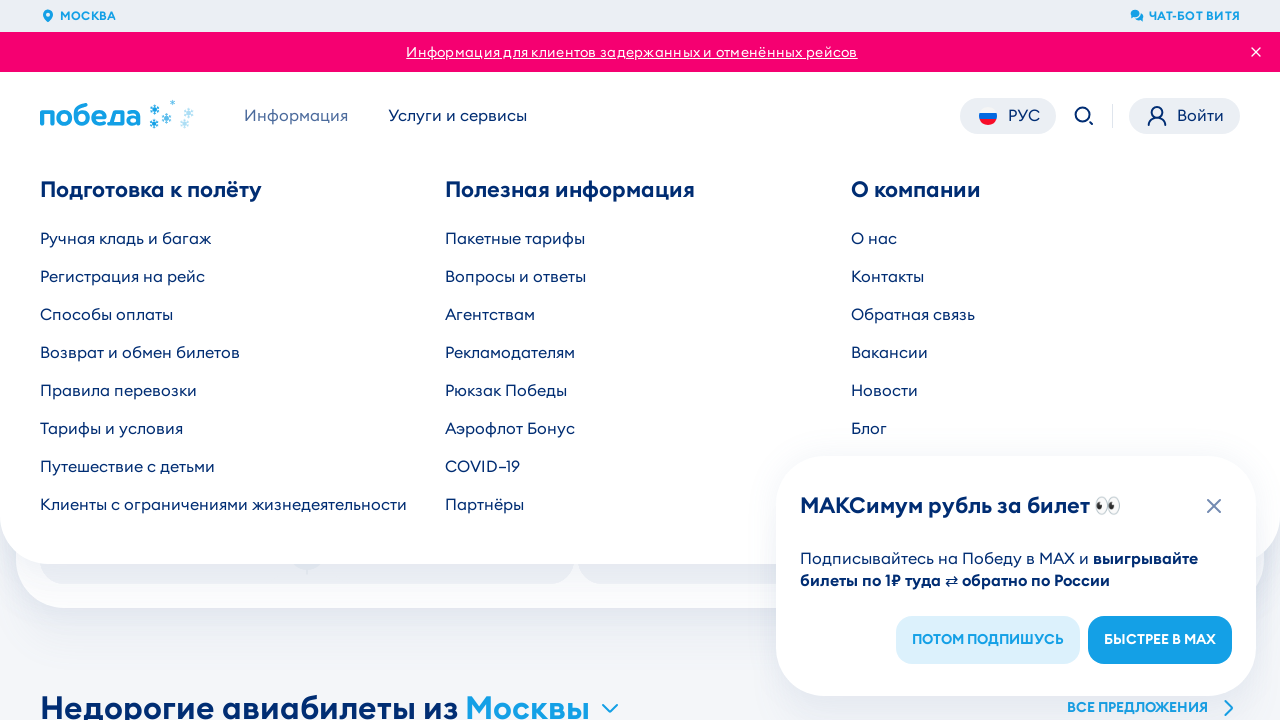

Verified 'Полезная информация' (Useful Information) header appeared in popup
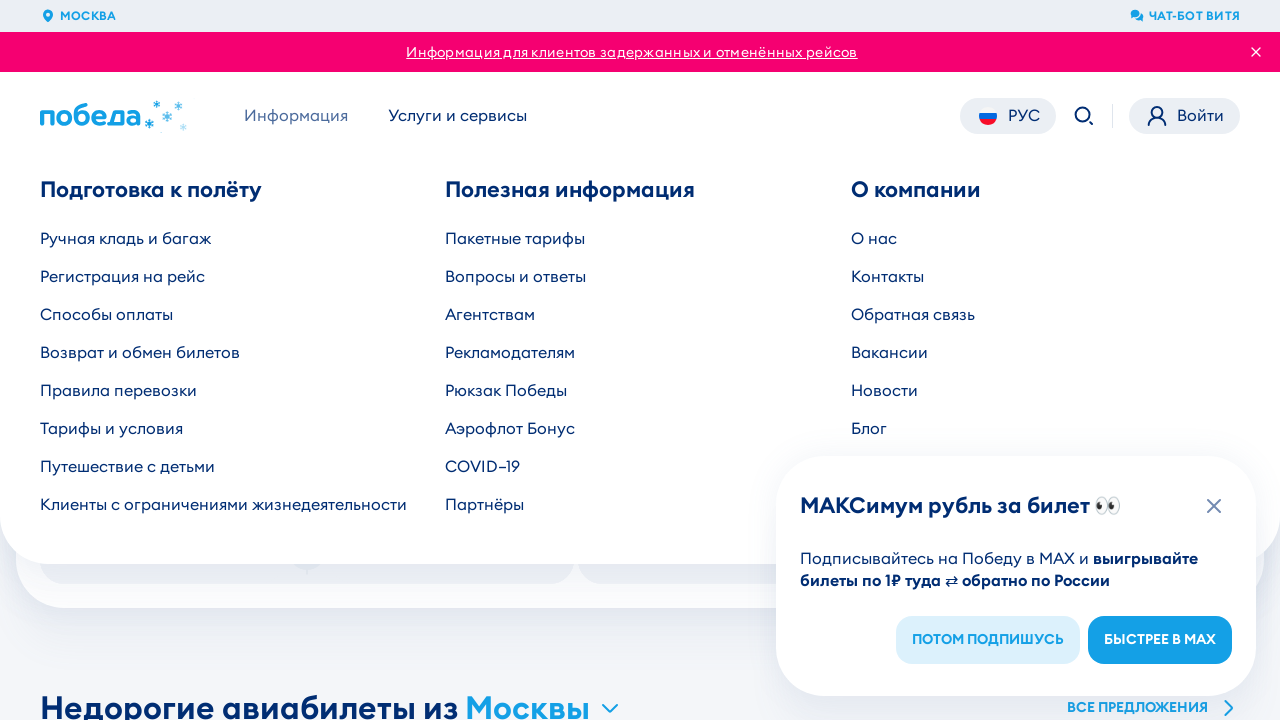

Verified 'О компании' (About Company) header appeared in popup
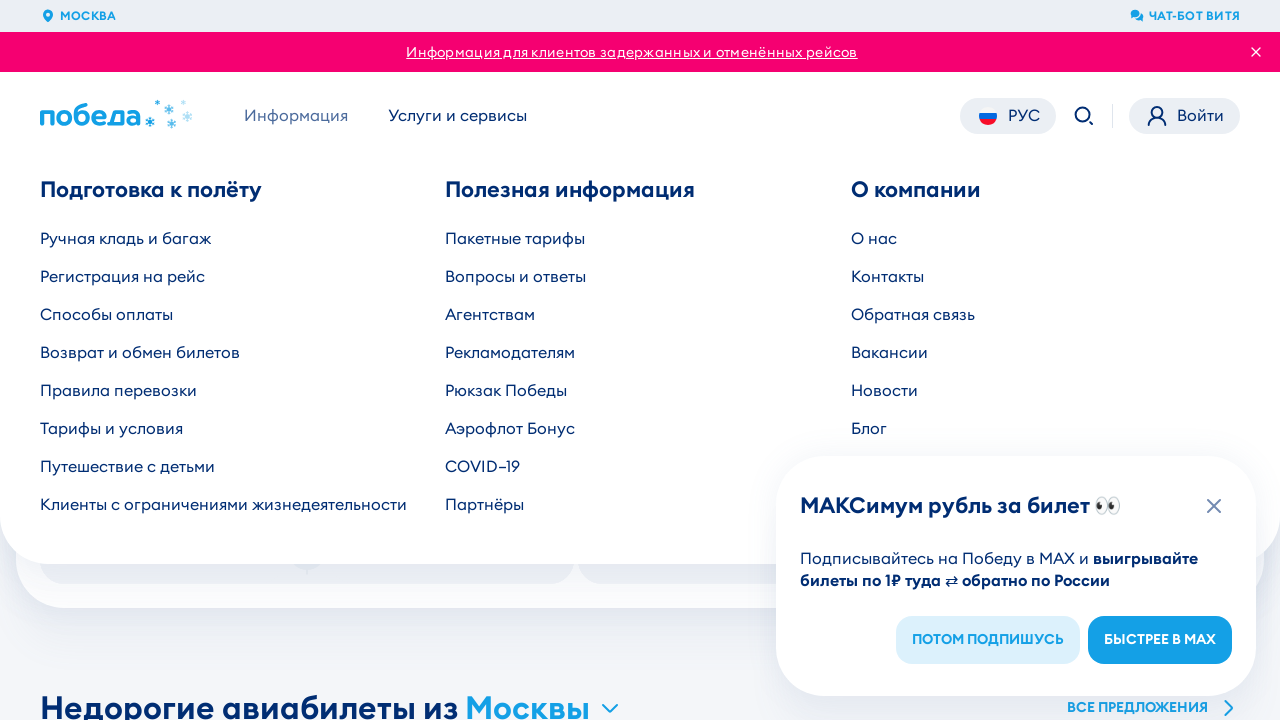

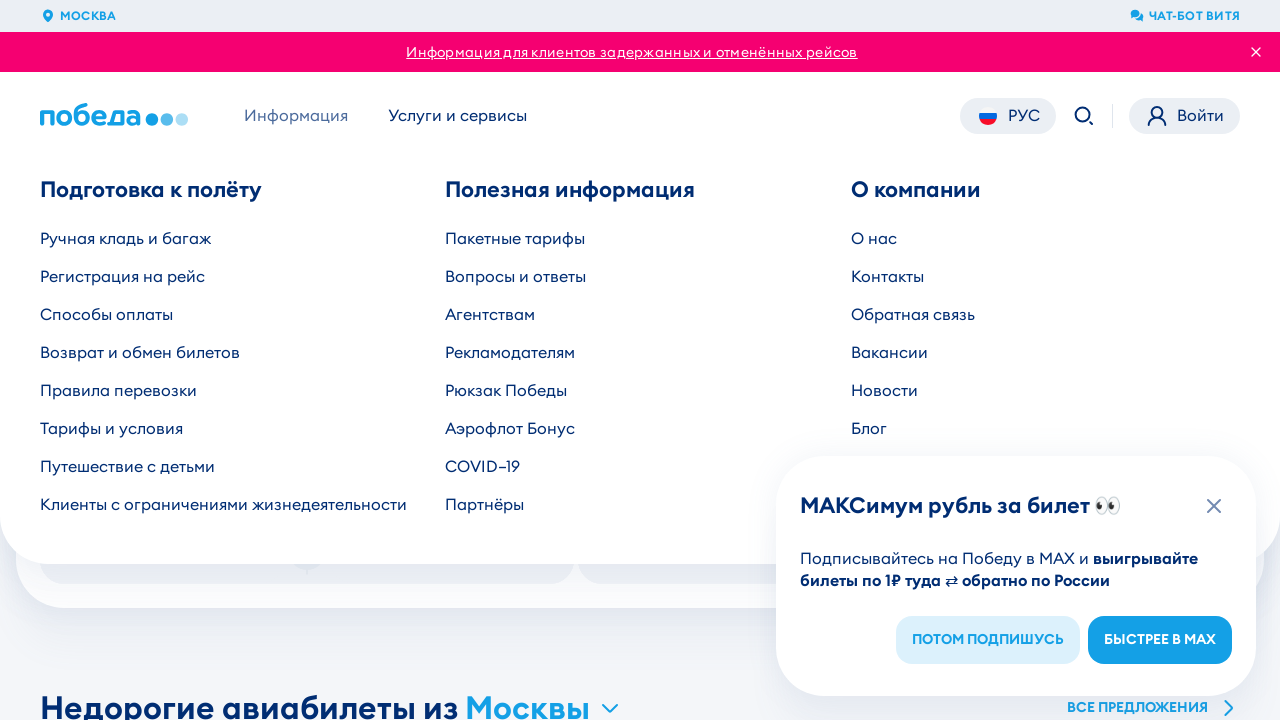